Navigates to Taiwan Stock Exchange ISIN page and filters securities by selecting market and issue type options

Starting URL: https://isin.twse.com.tw/isin/class_i.jsp?kind=1

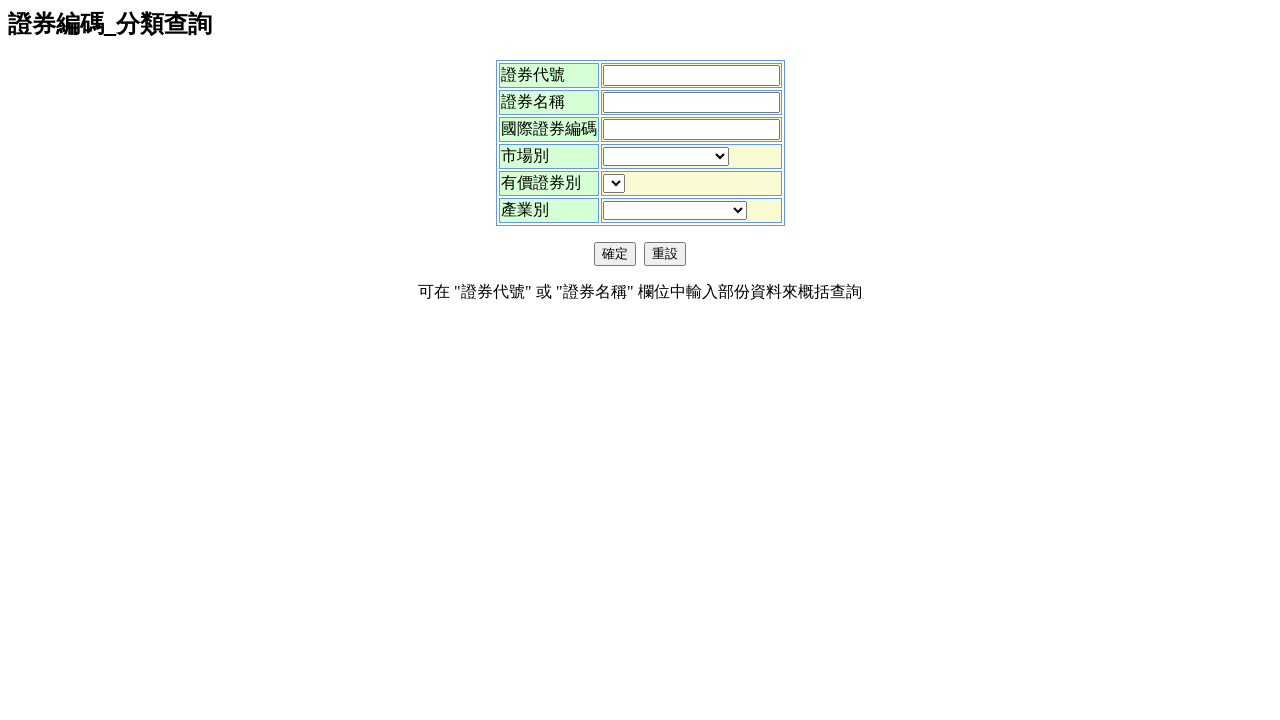

Selected market option with value '1' on select[name="market"]
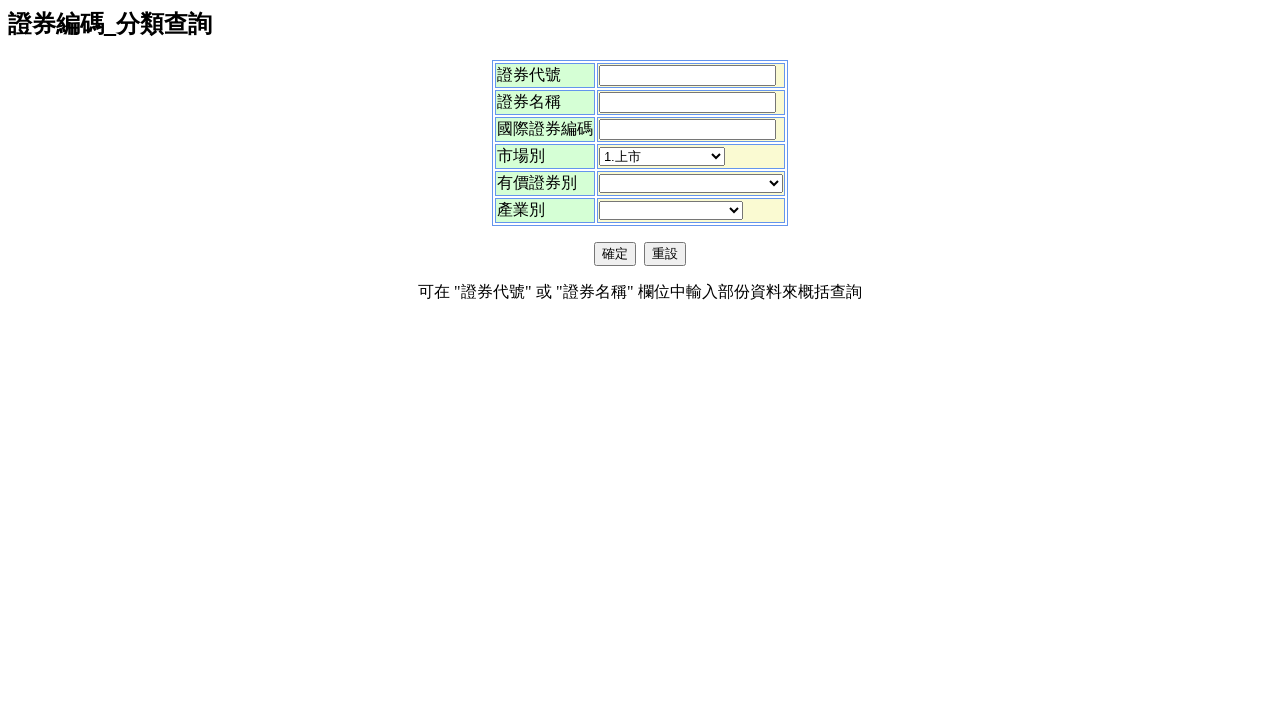

Selected issue type at index 7 on select[name="issuetype"]
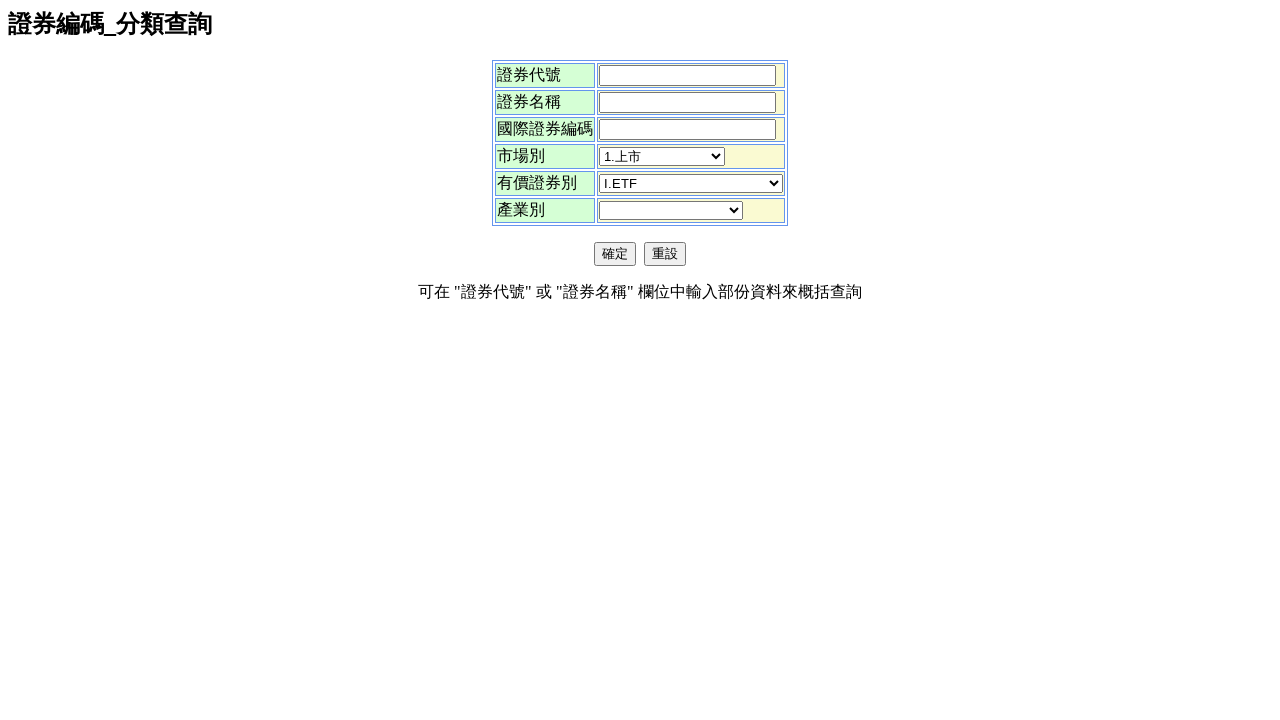

Clicked confirm button to apply filters at (615, 254) on input[type="button"][value="確定"]
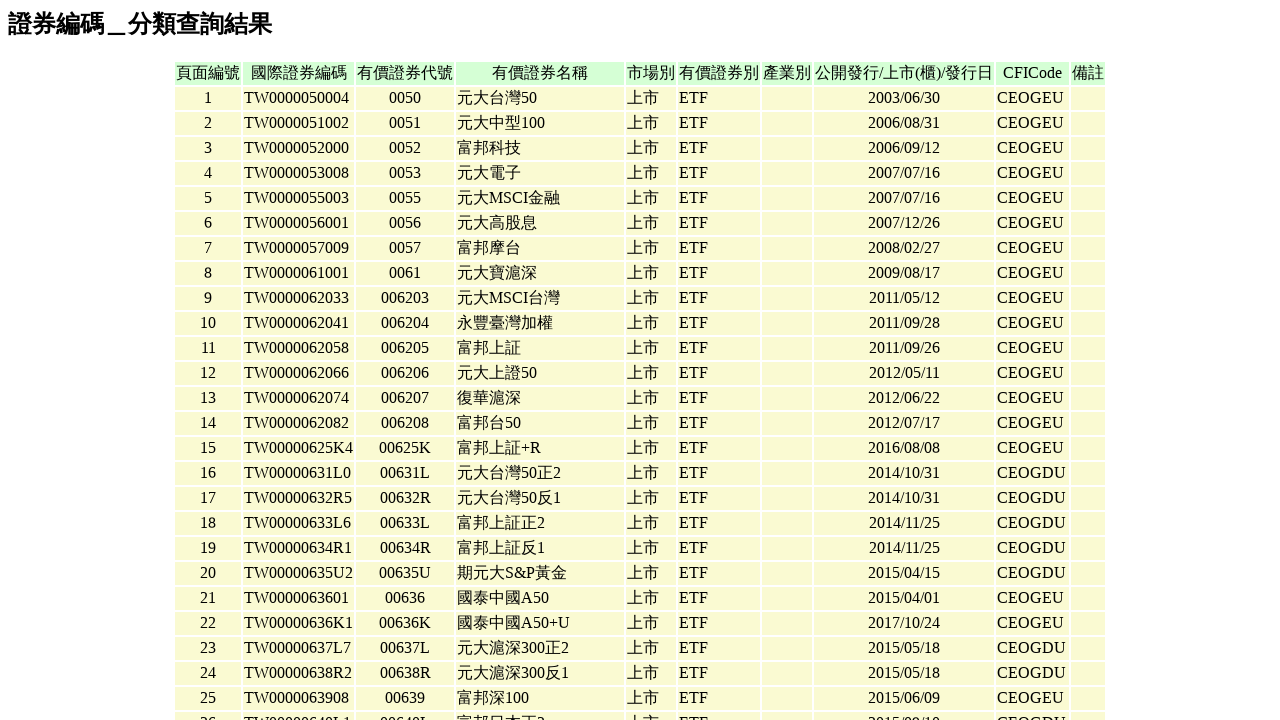

Results table loaded successfully
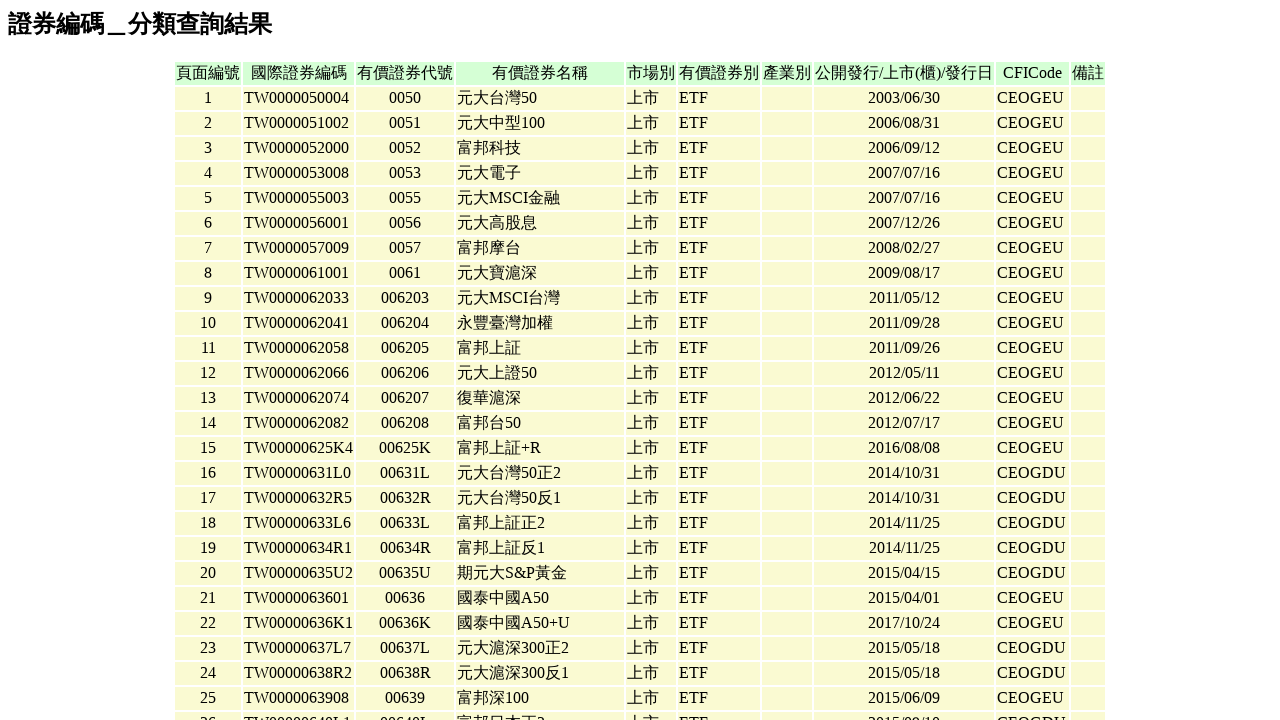

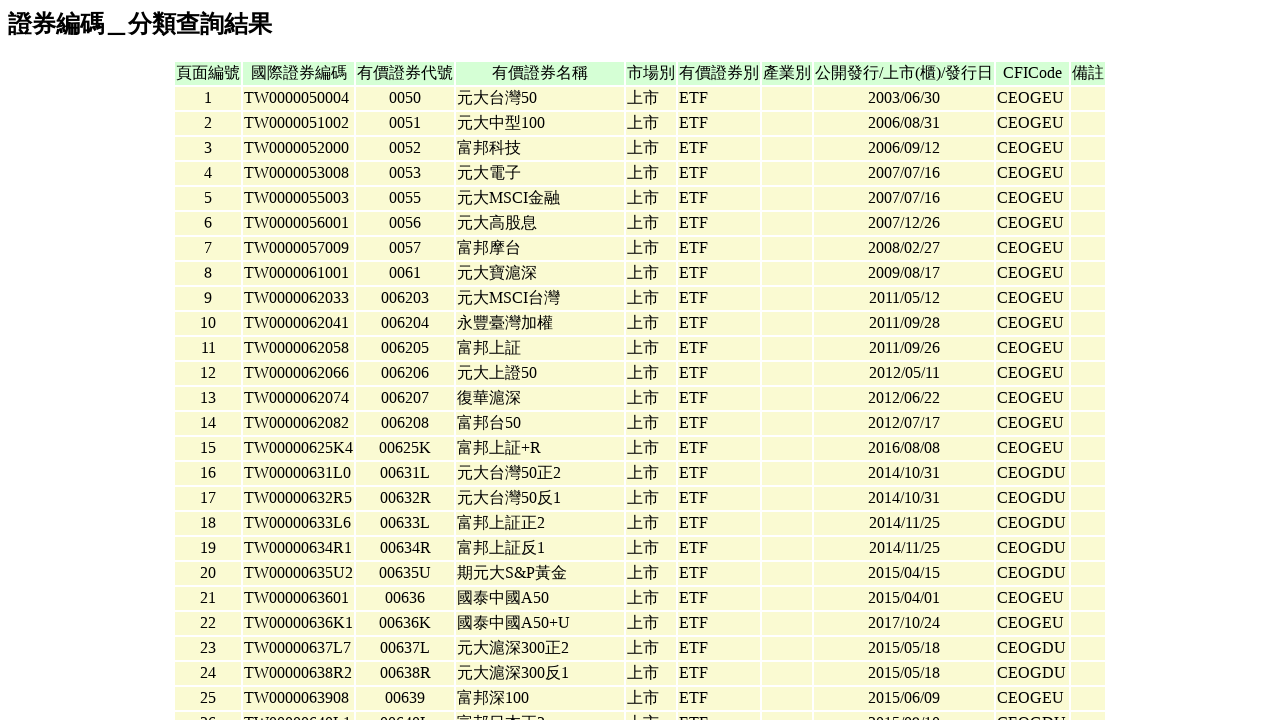